Tests closing a fake alert dialog by clicking the OK button

Starting URL: https://testpages.eviltester.com/styled/alerts/fake-alert-test.html

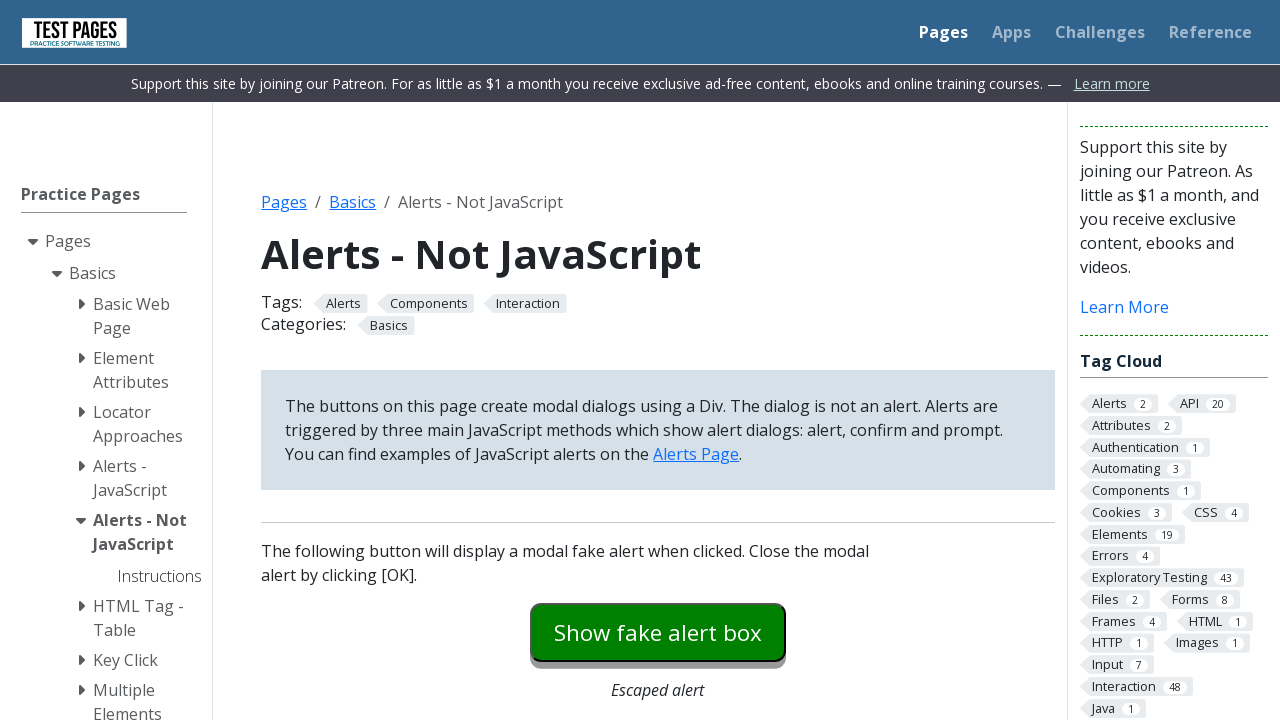

Clicked fake alert button to trigger dialog at (658, 632) on #fakealert
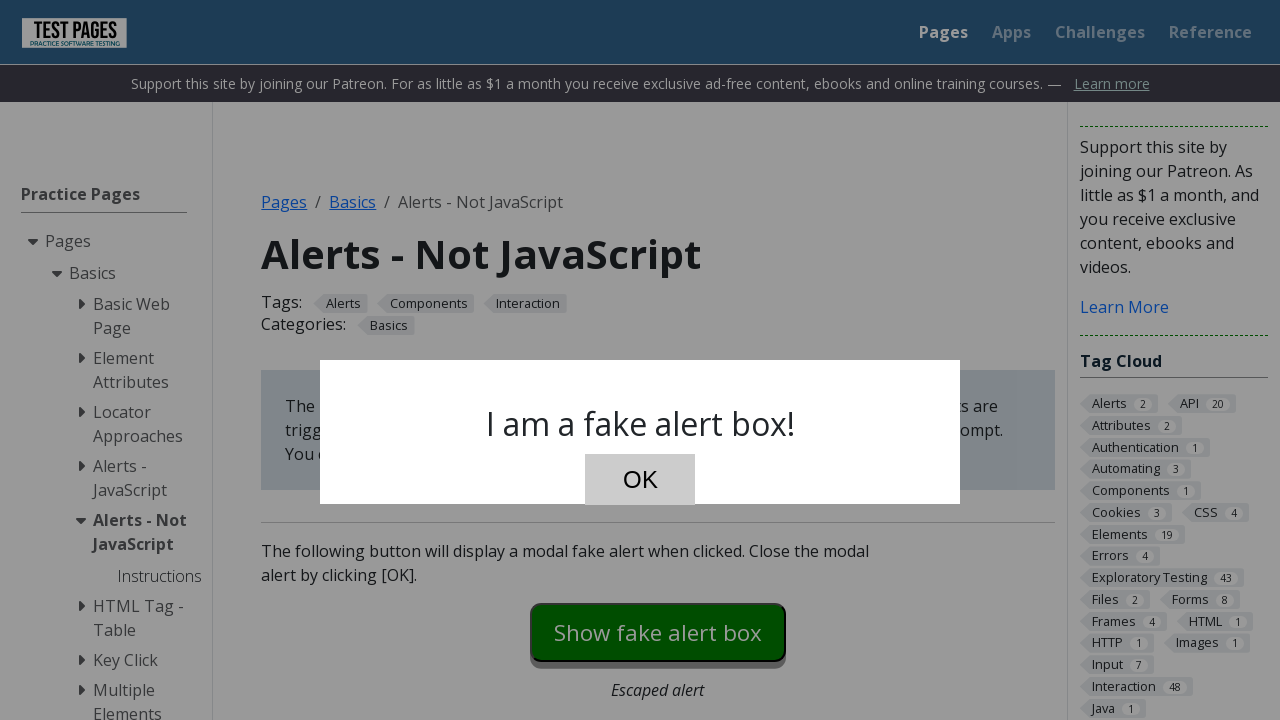

Fake alert dialog appeared and became visible
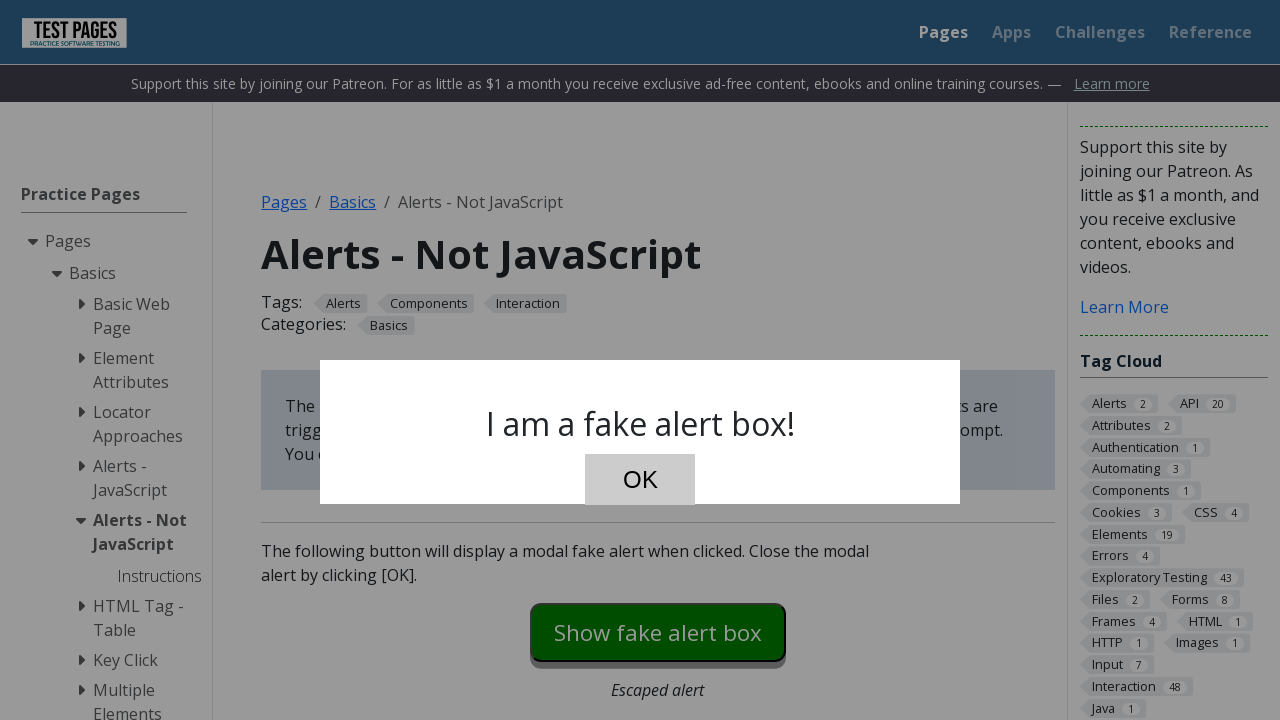

Clicked OK button to close the dialog at (640, 480) on #dialog-ok
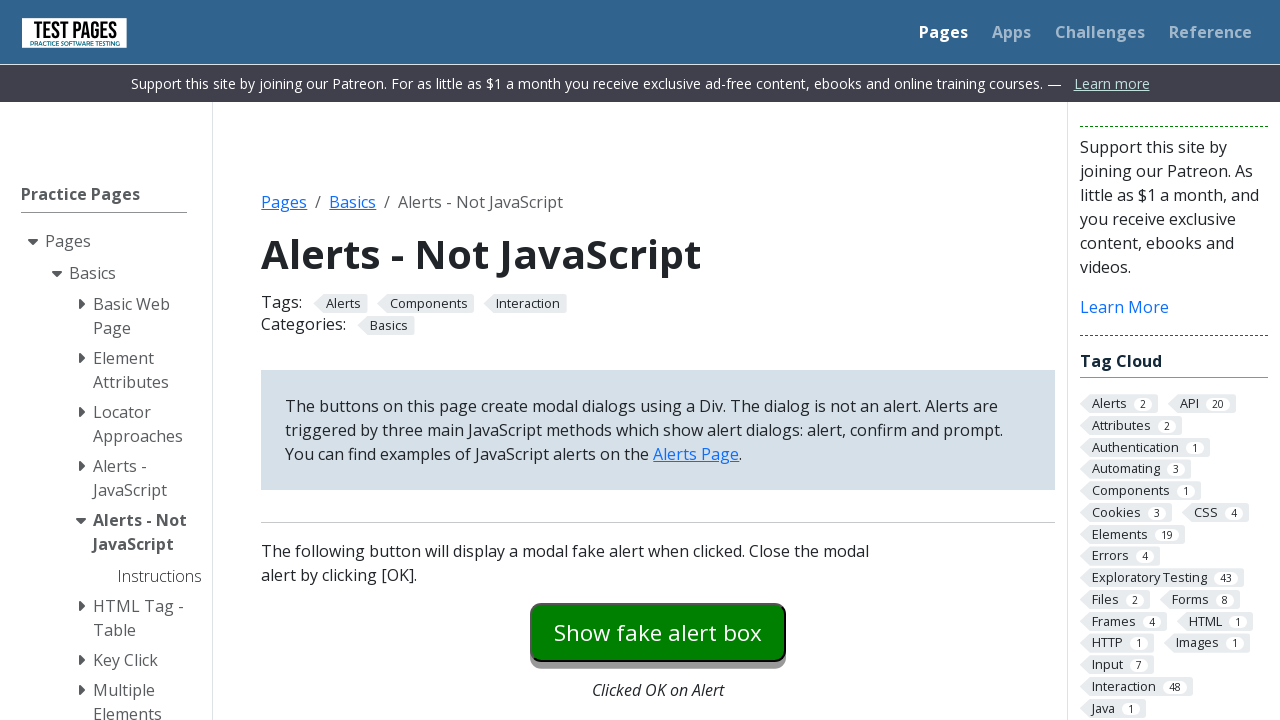

Dialog closed and is no longer visible
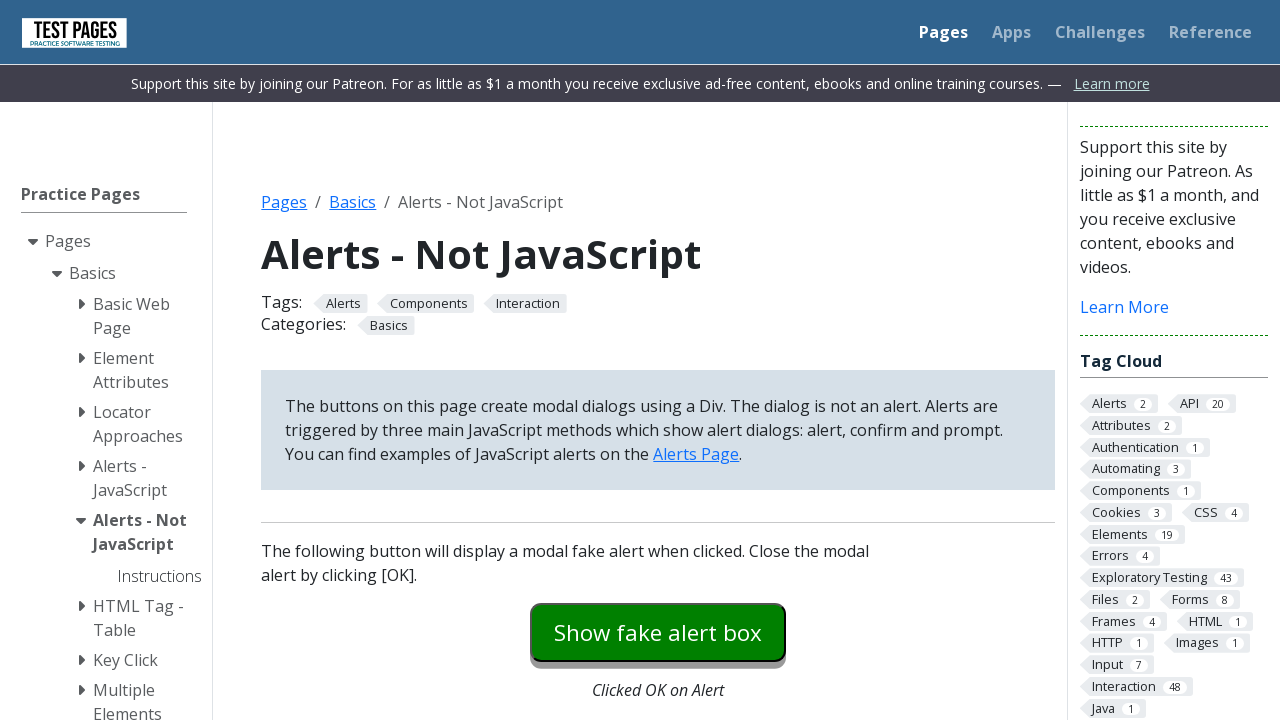

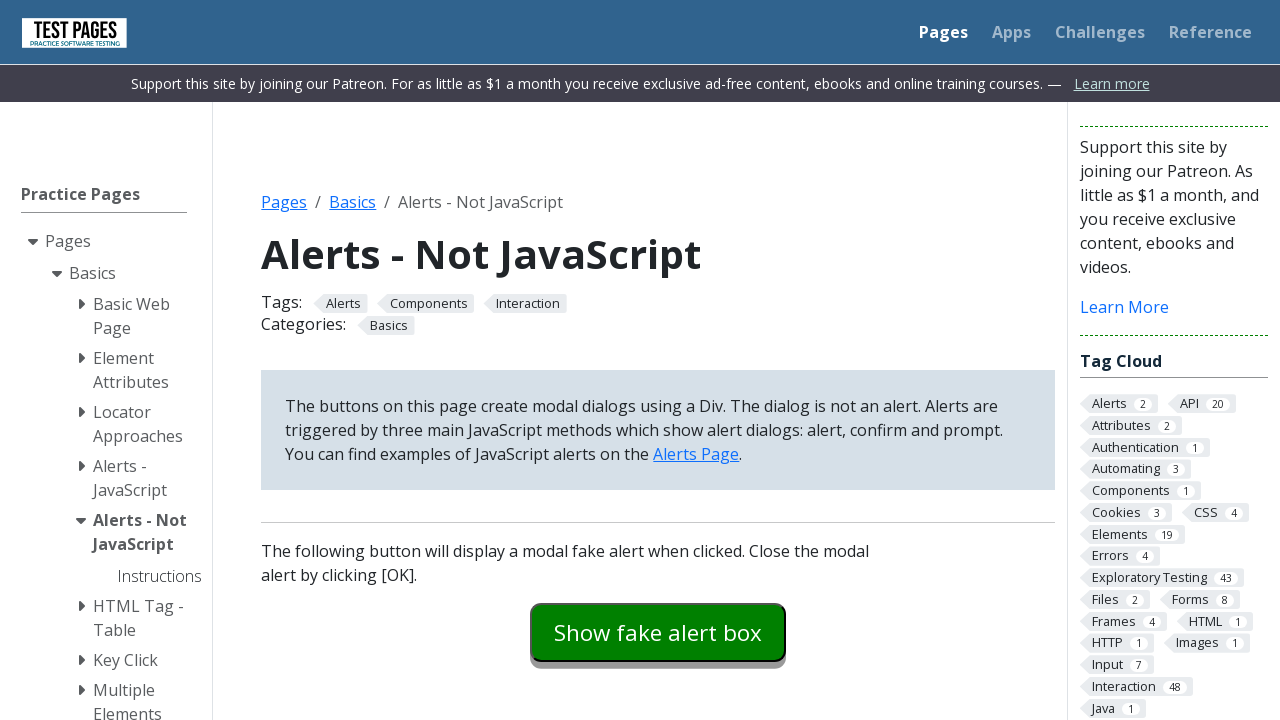